Navigates to a sortable data tables page, finds a specific email in the table, and clicks the delete link for that row

Starting URL: https://the-internet.herokuapp.com/

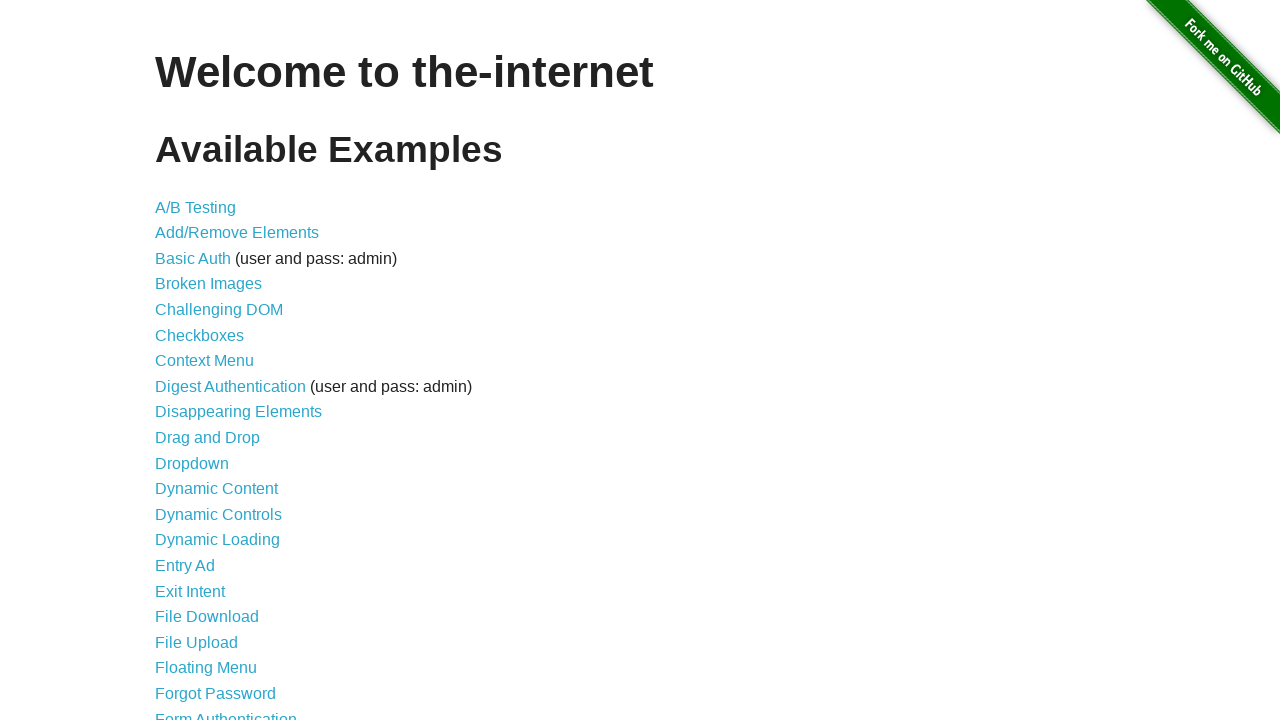

Clicked the 'Sortable Data Tables' link at (230, 574) on a:text('Sortable Data Tables')
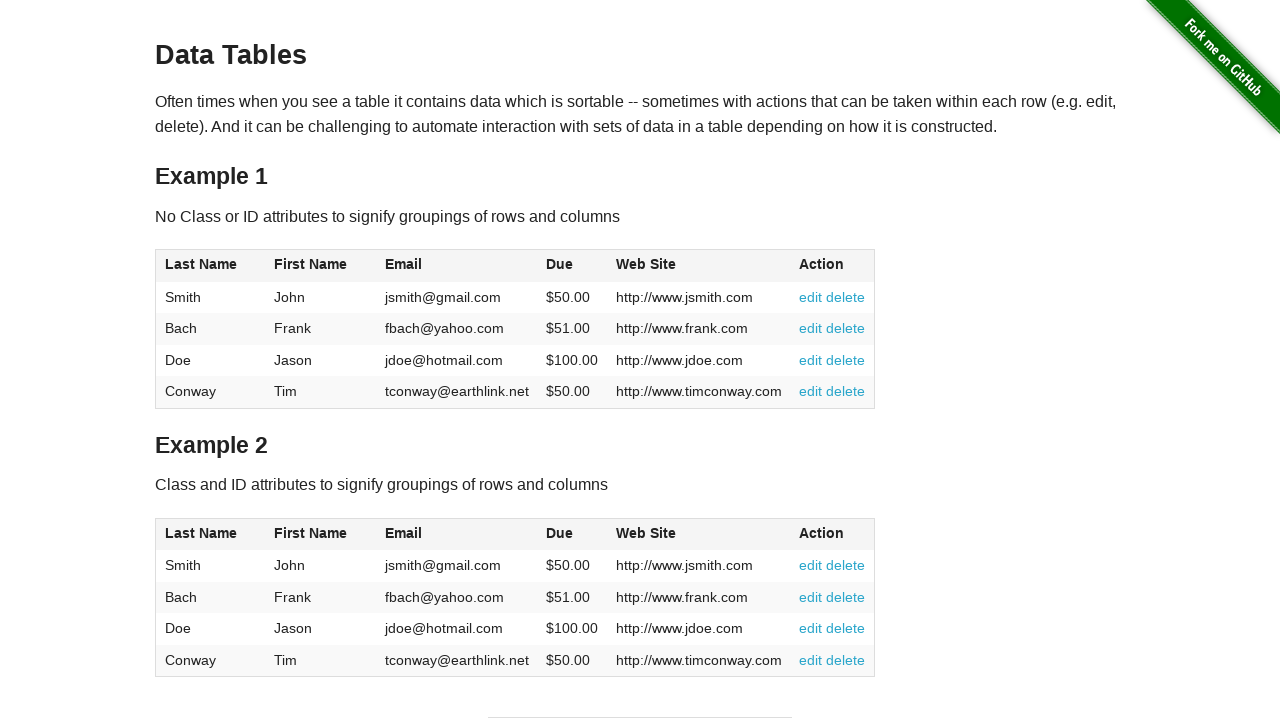

Table #table1 loaded successfully
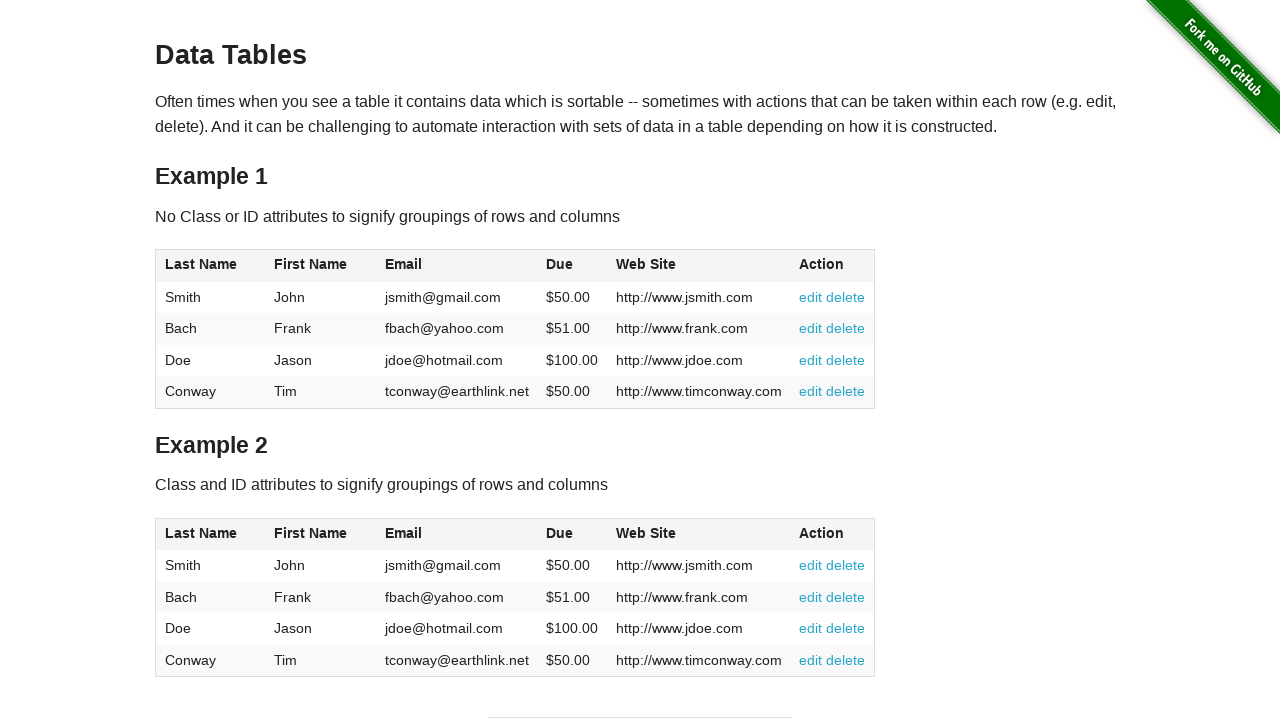

Retrieved first column header: Last Name
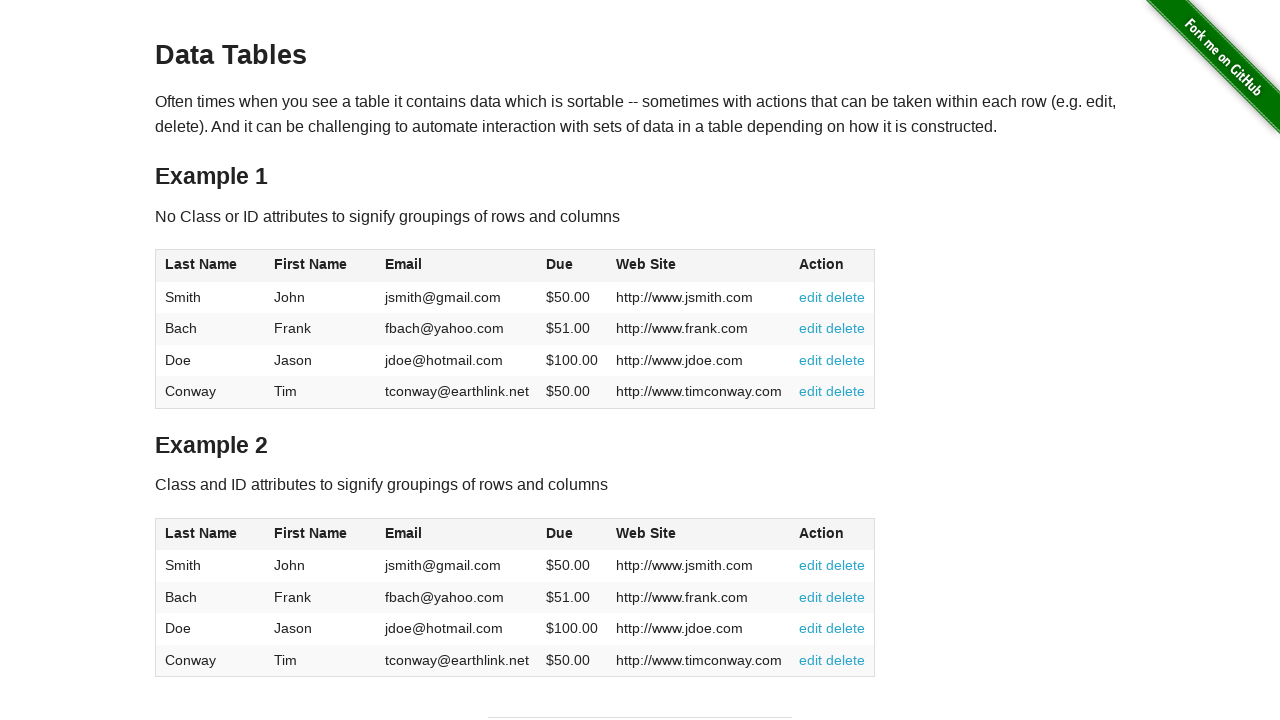

Retrieved all 6 header cells
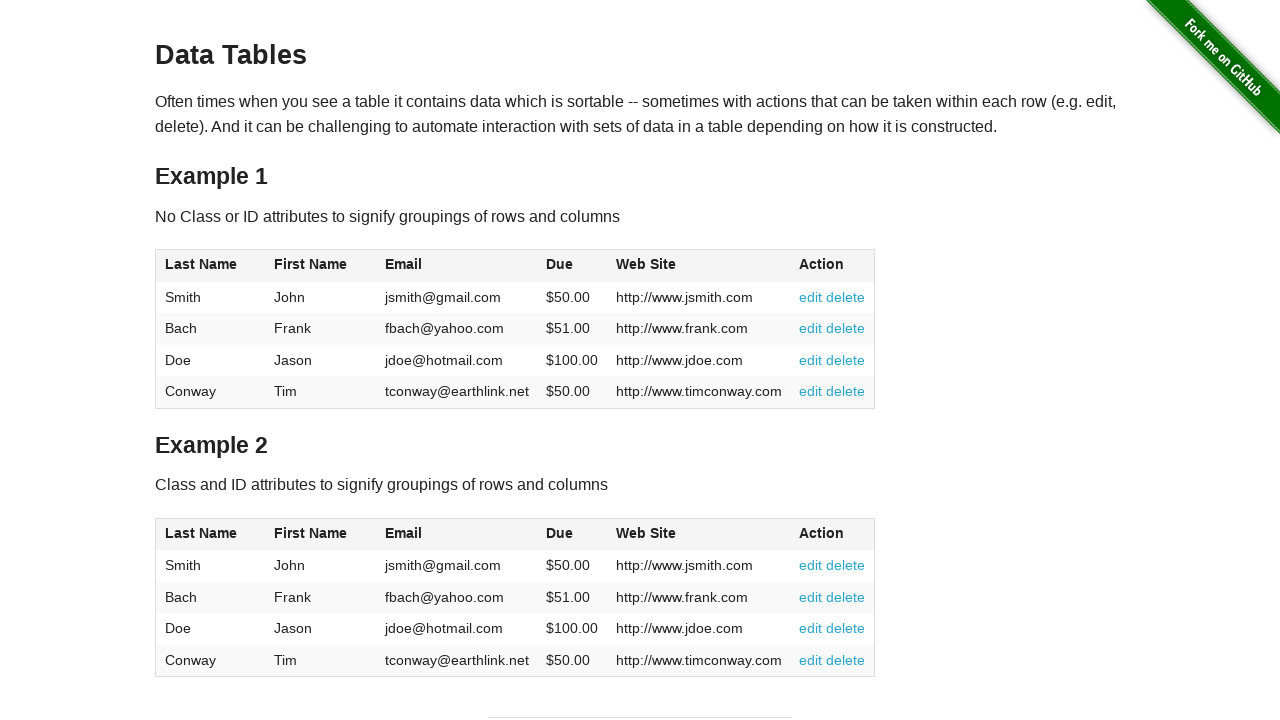

Header cell [1]: Last Name
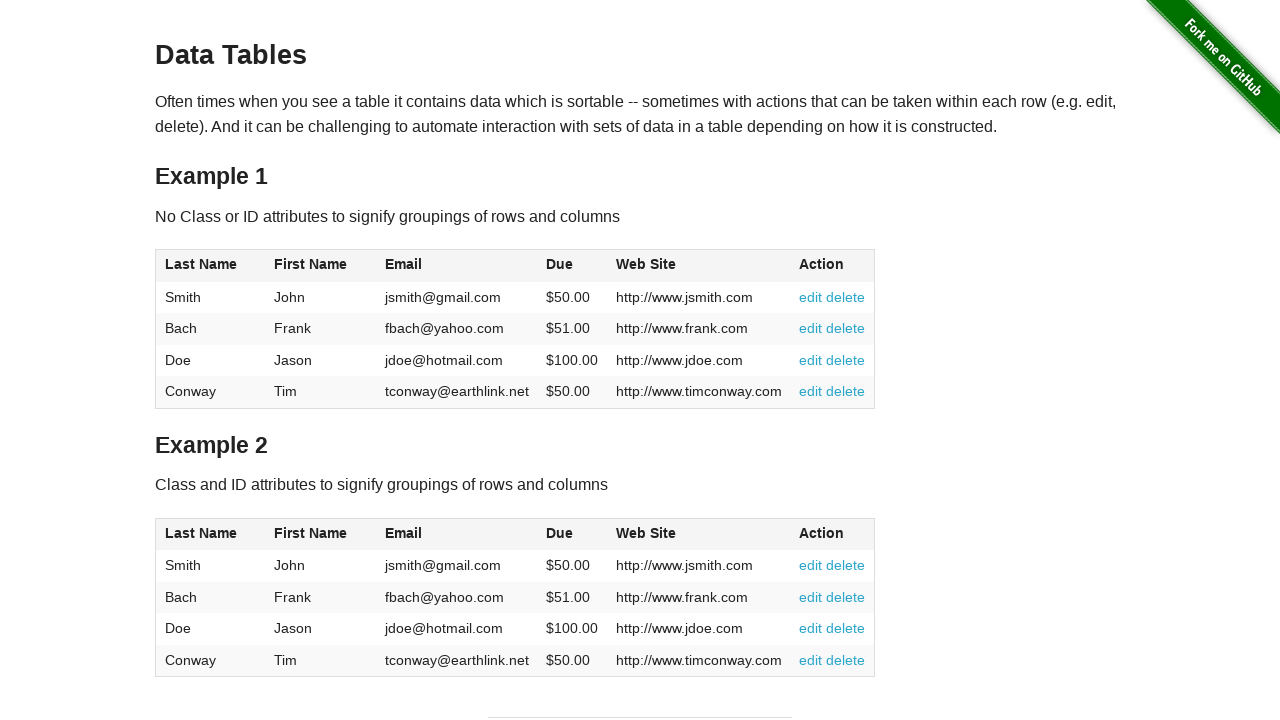

Header cell [2]: First Name
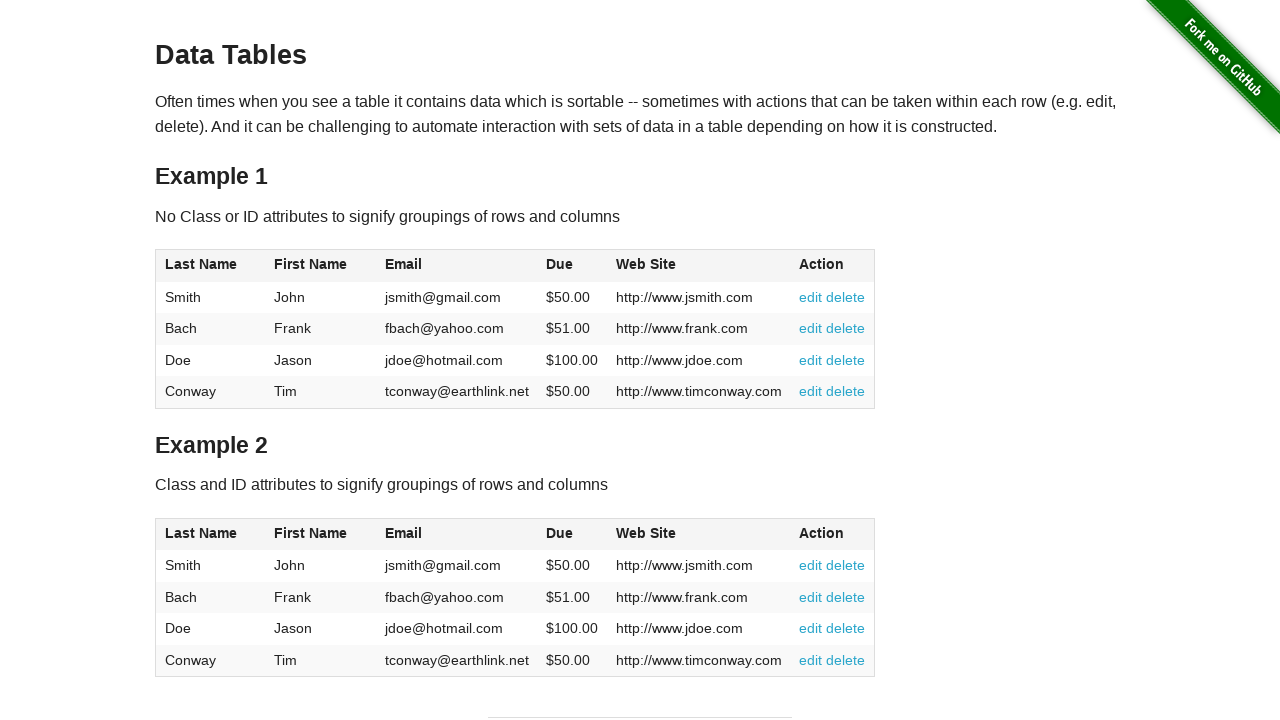

Header cell [3]: Email
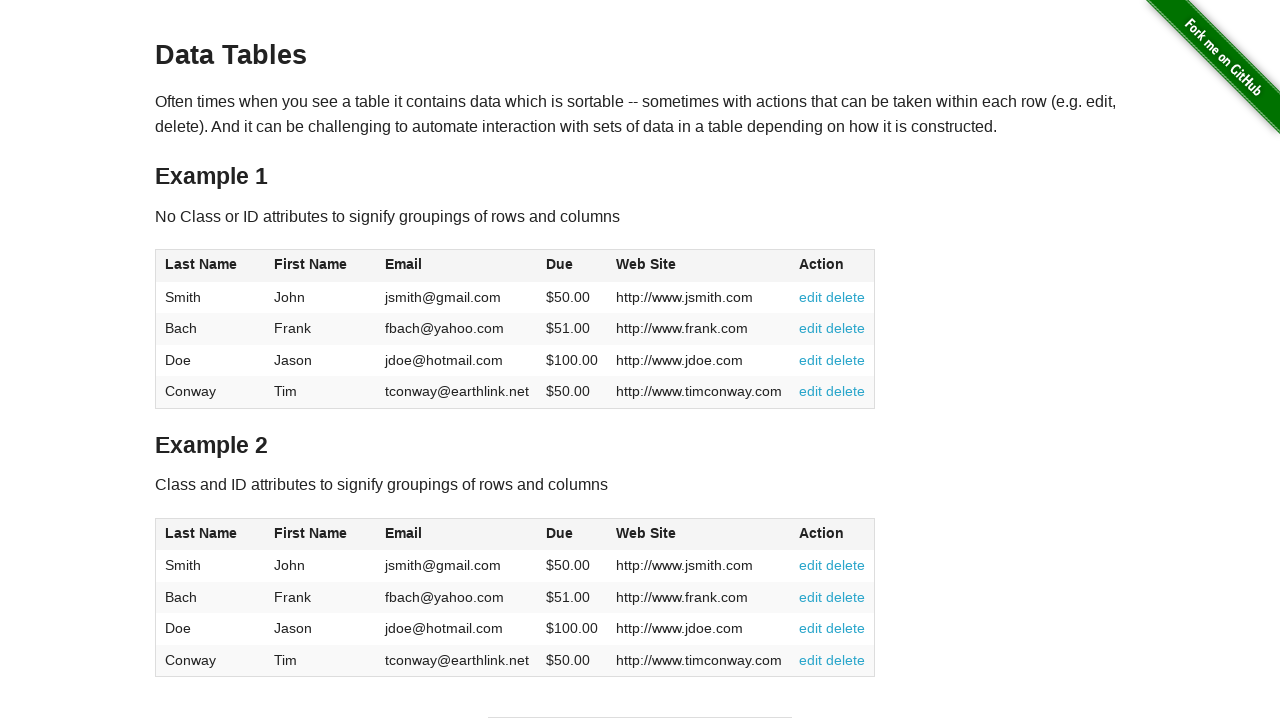

Header cell [4]: Due
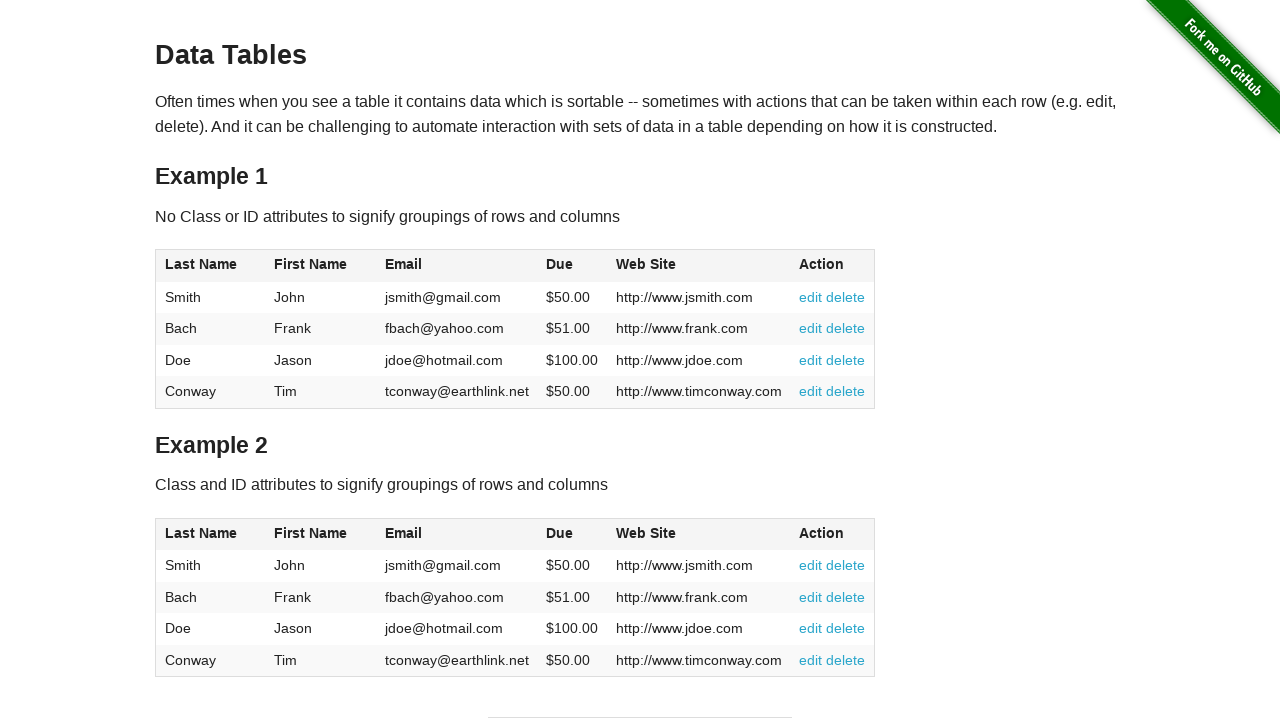

Header cell [5]: Web Site
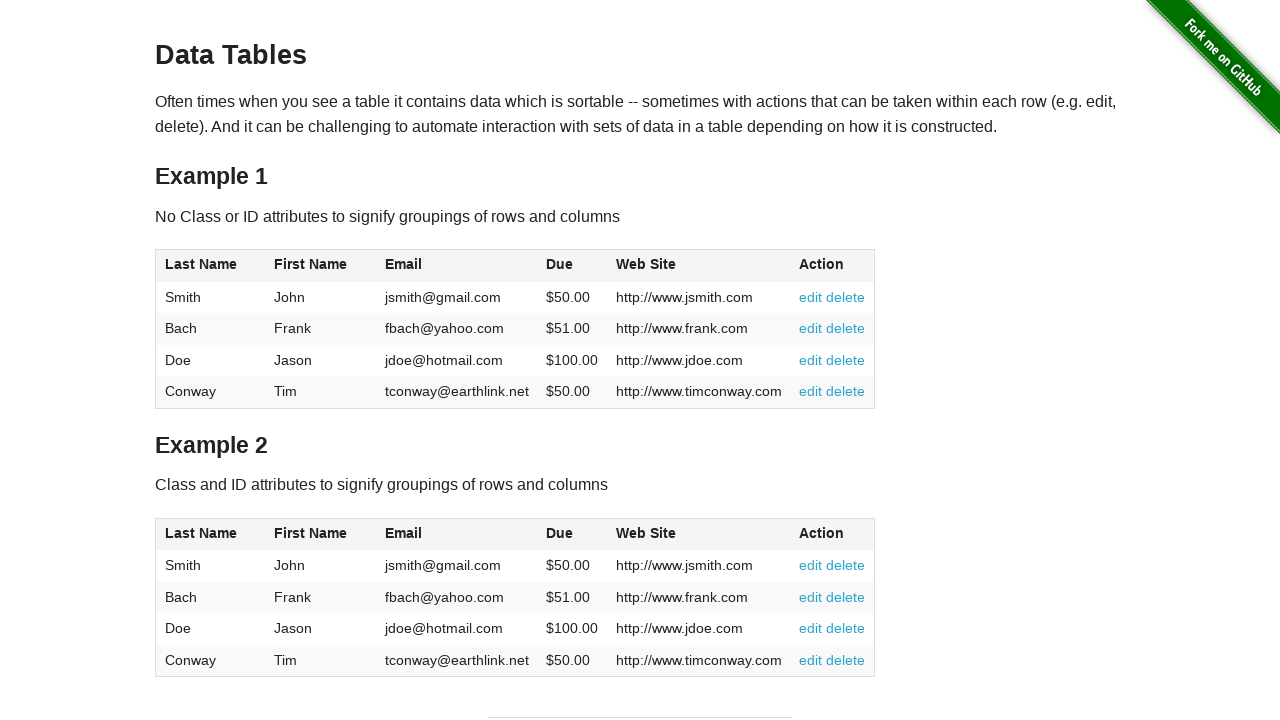

Header cell [6]: Action
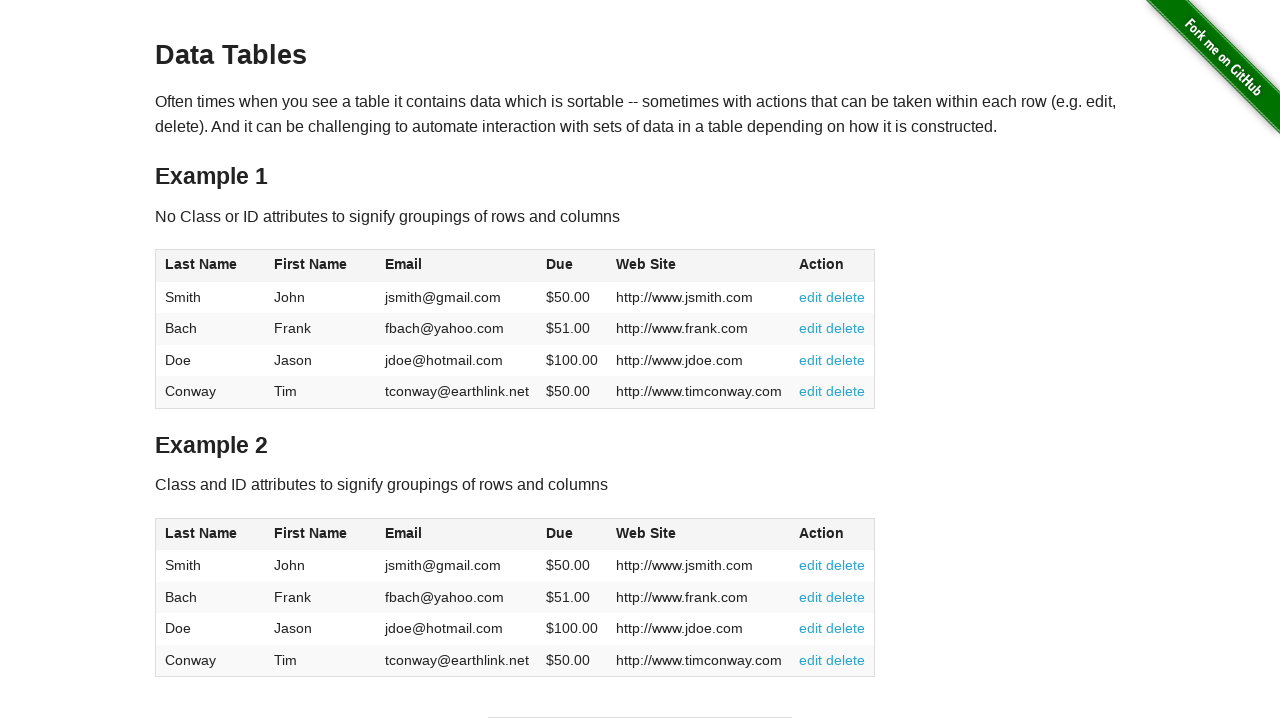

Retrieved all 4 table rows
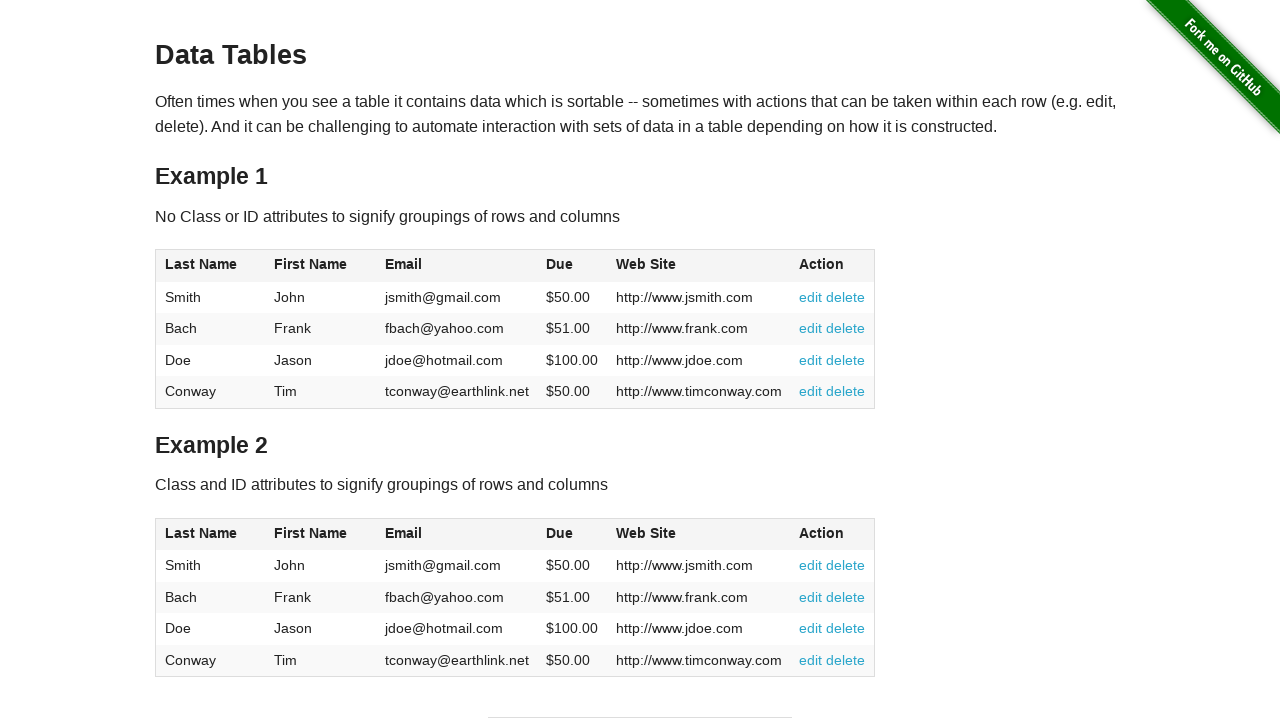

Found target email 'jdoe@hotmail.com' in row 3
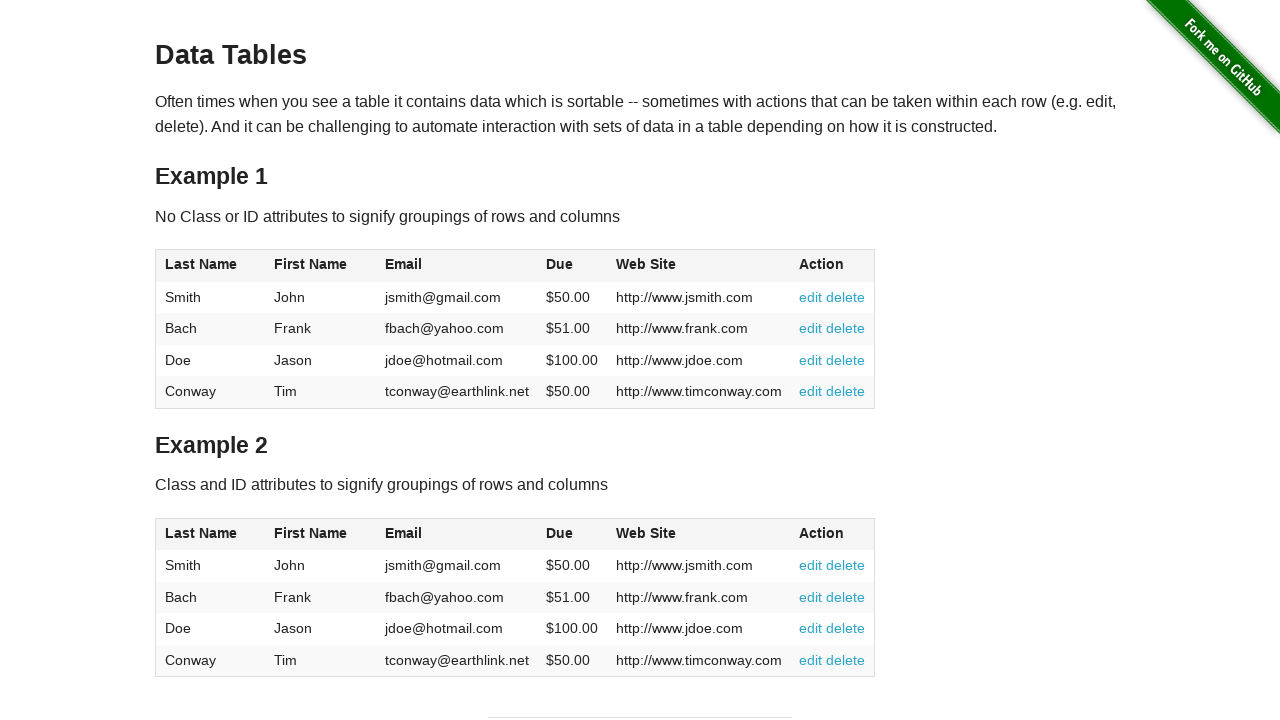

Clicked the 'Delete' link for the jdoe@hotmail.com row at (846, 360) on #table1 tbody tr >> nth=2 >> a:text('delete')
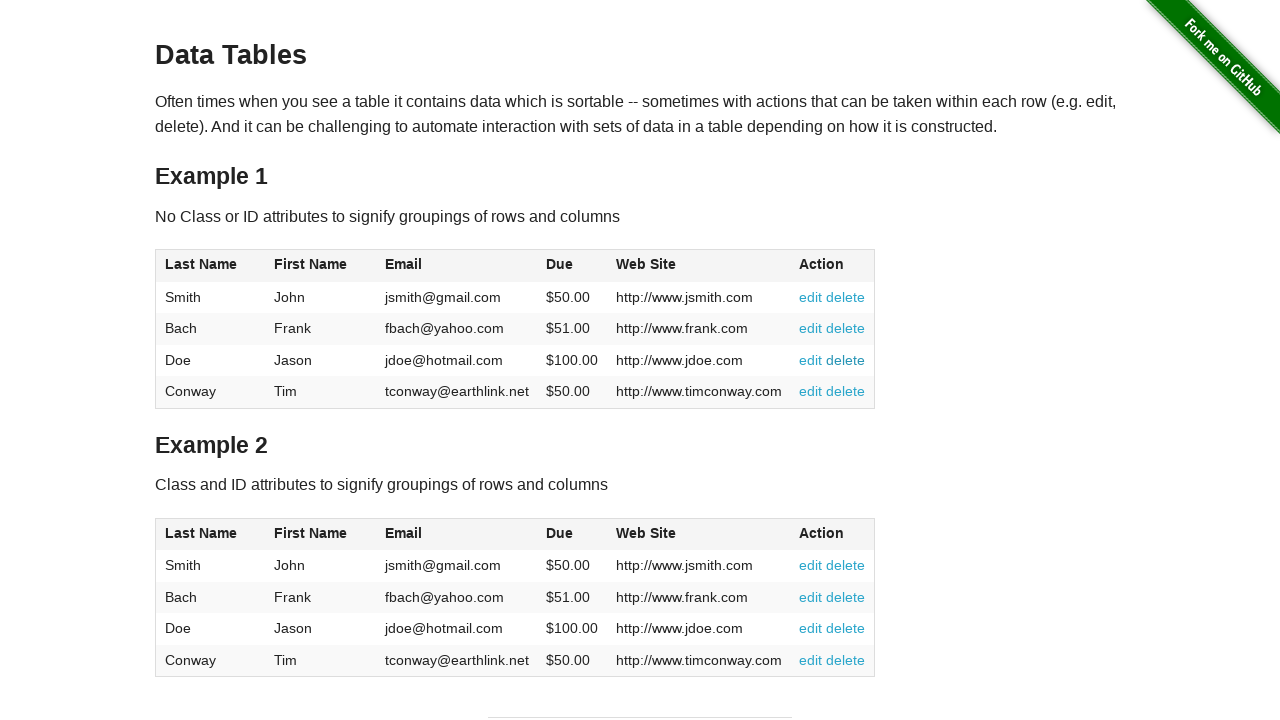

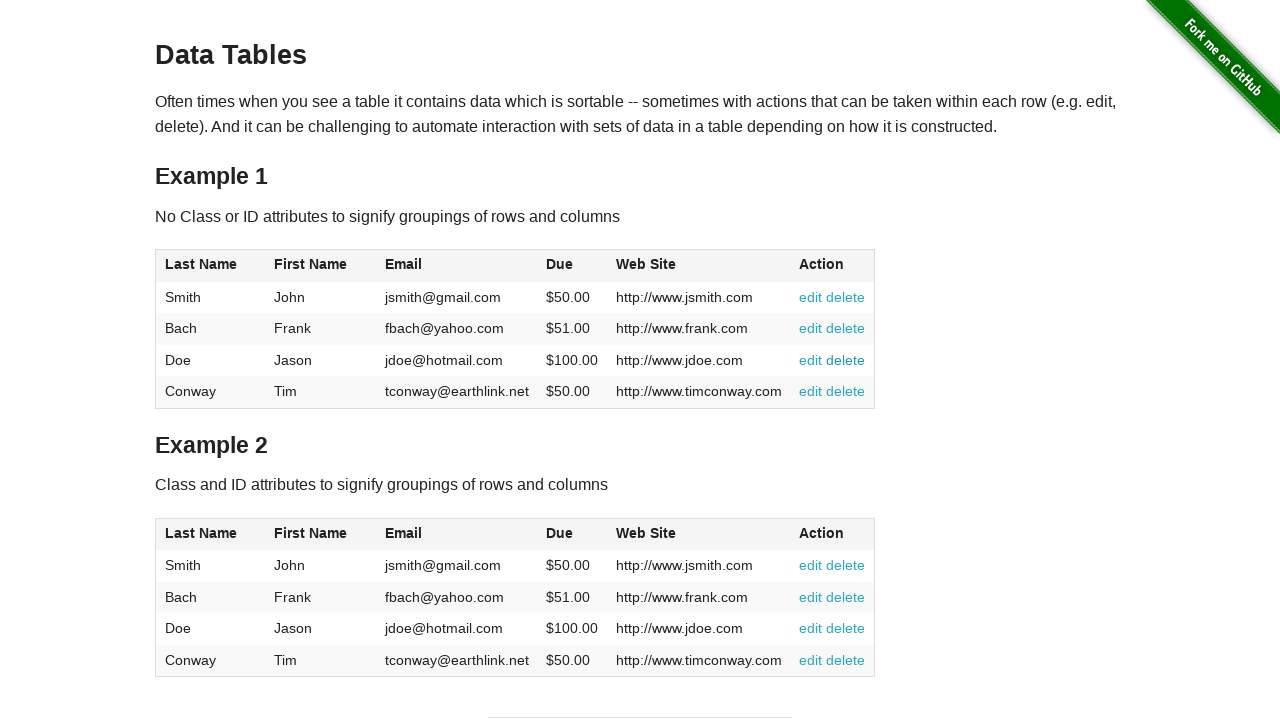